Tests browser navigation functionality by visiting a page, navigating to another URL, then using back and forward navigation buttons

Starting URL: https://sdet.live

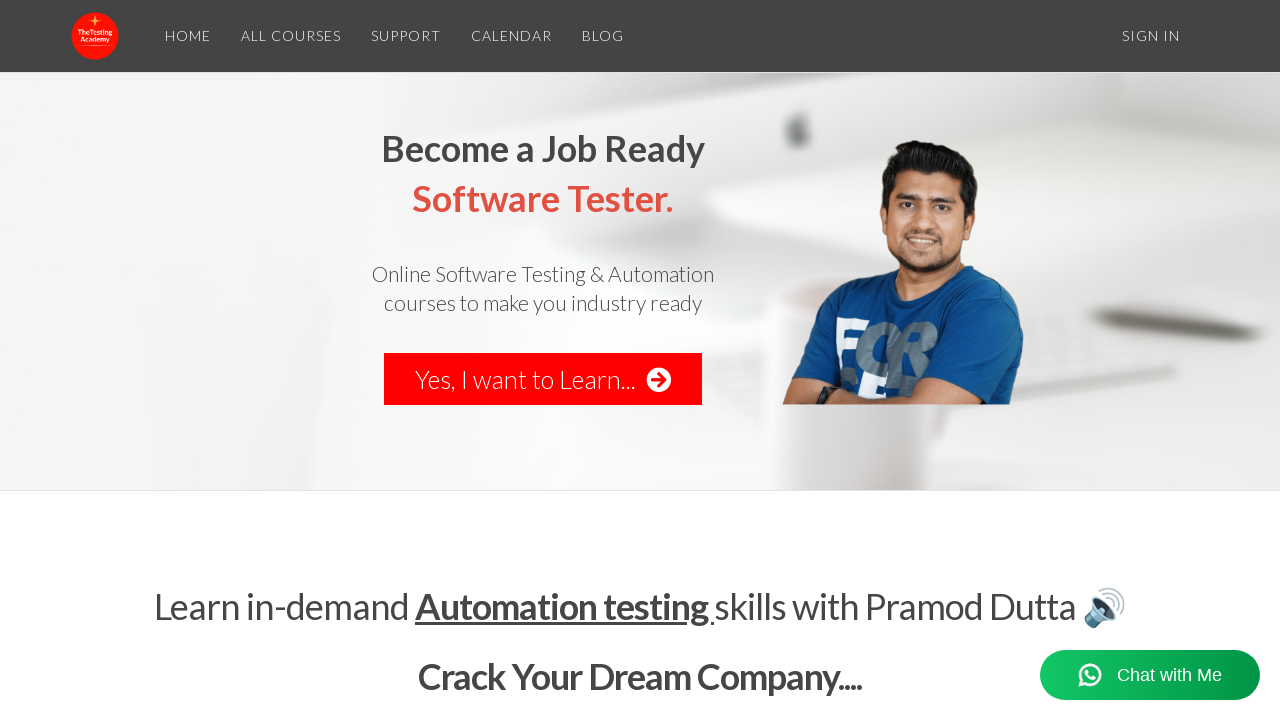

Navigated to https://thetestingacademy.com
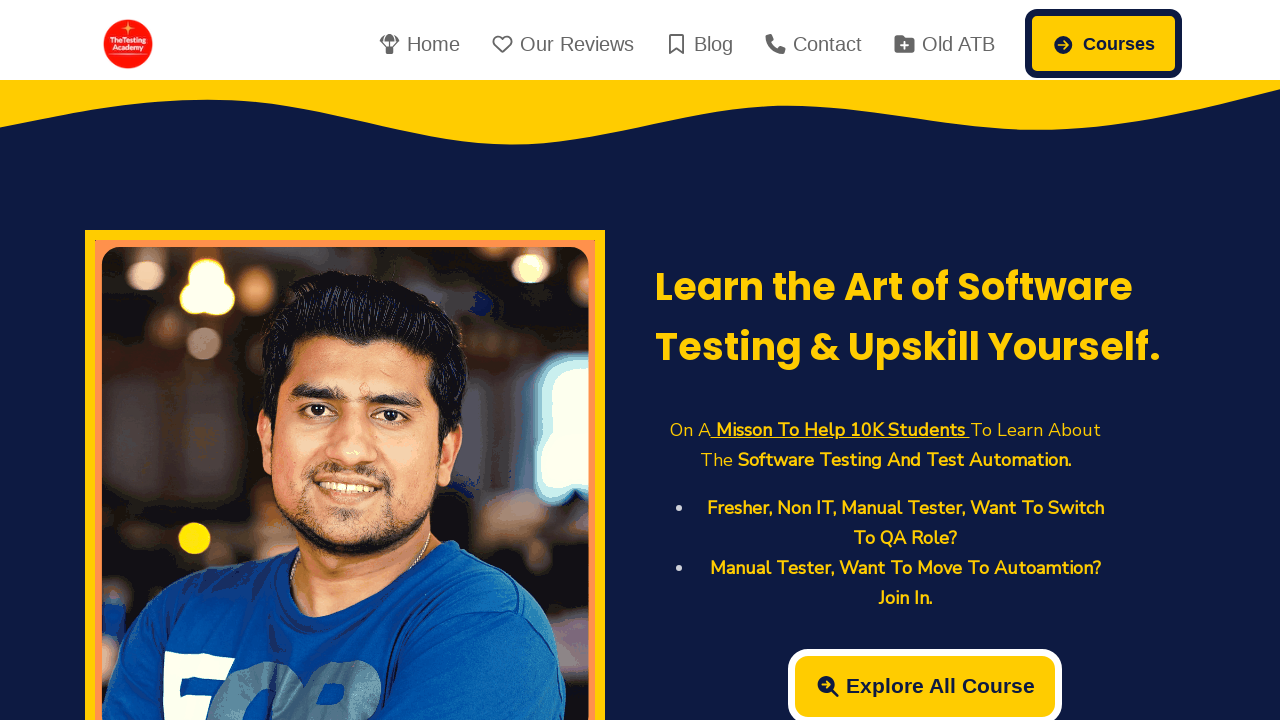

Navigated back to previous page
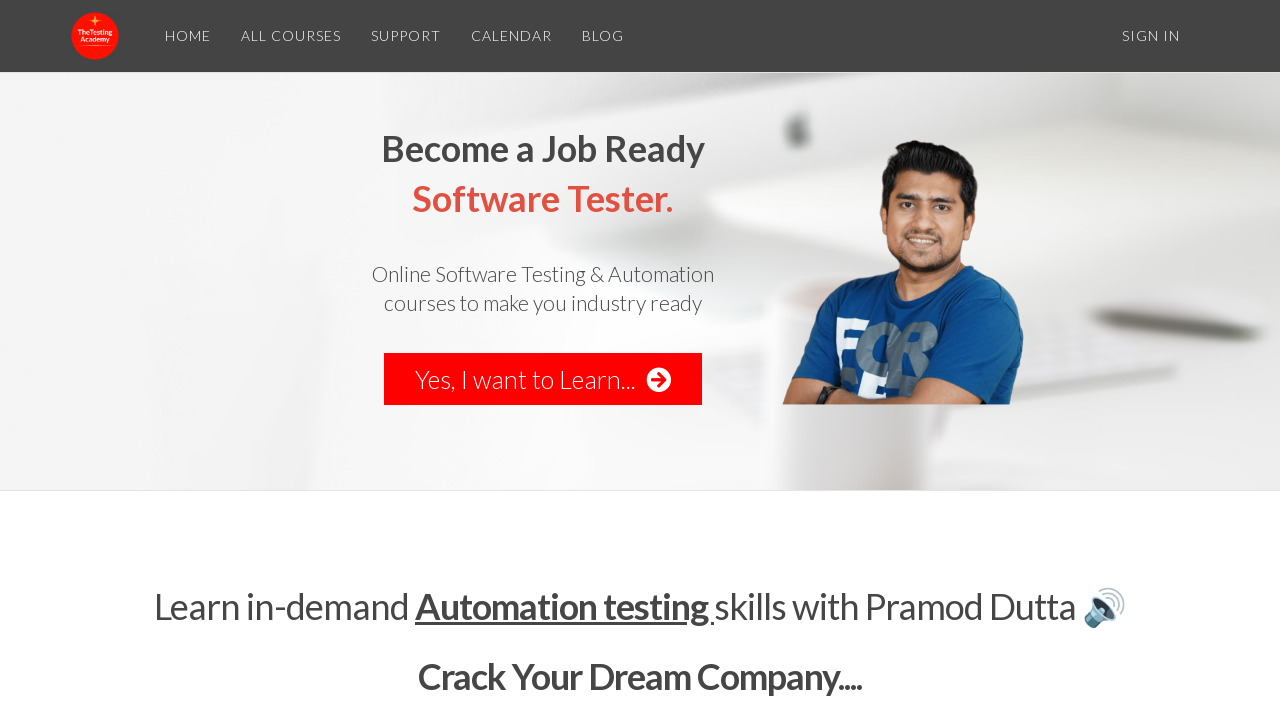

Navigated forward to next page
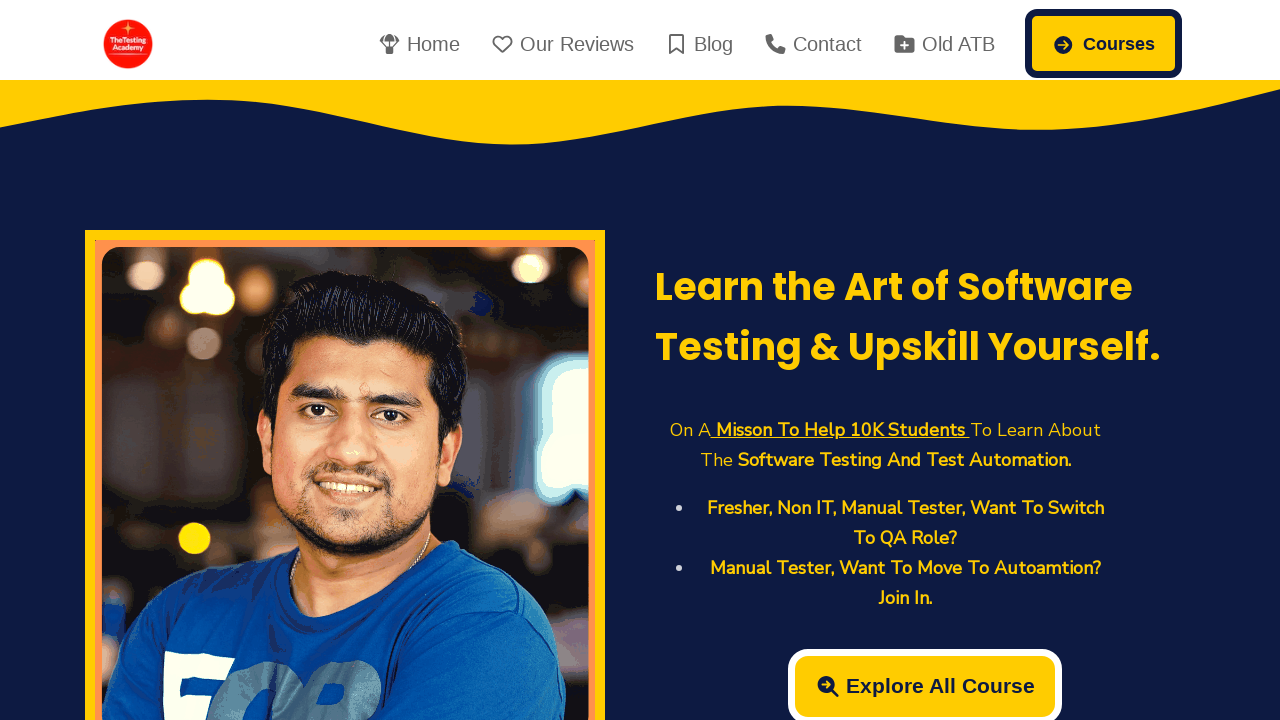

Retrieved page title: TheTestingAcademy | Learn Software Testing and Automation Testing
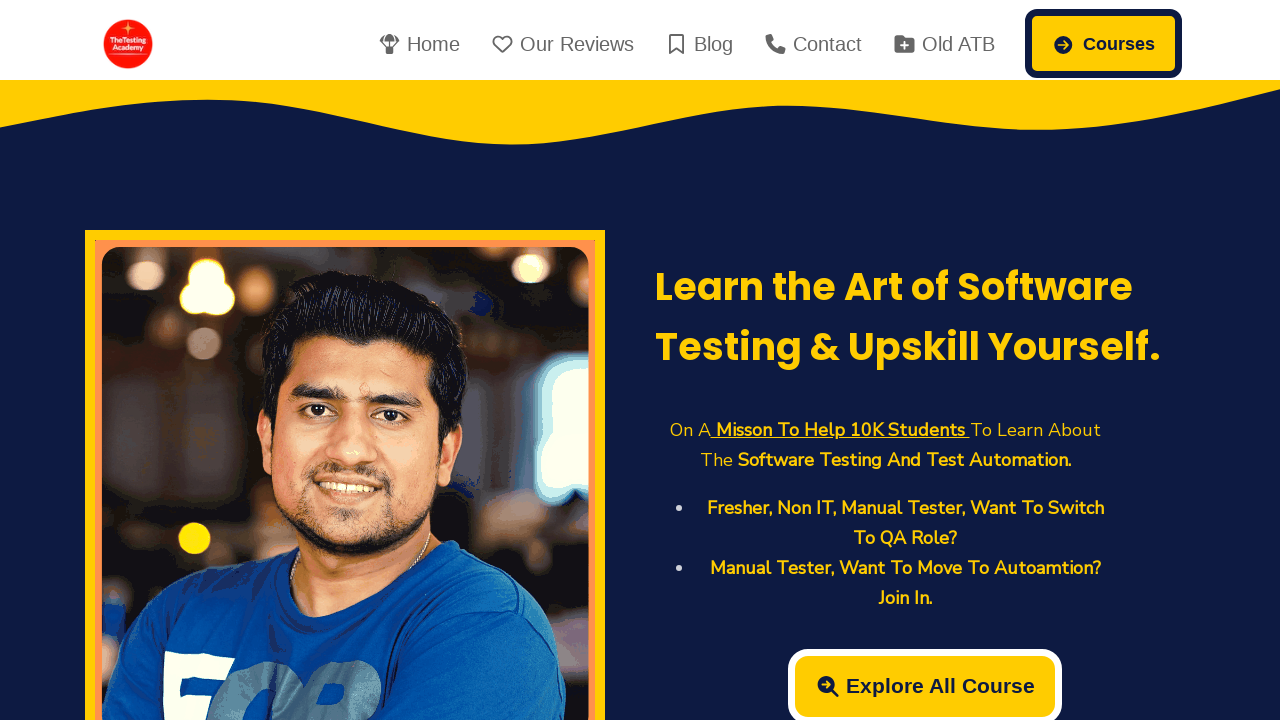

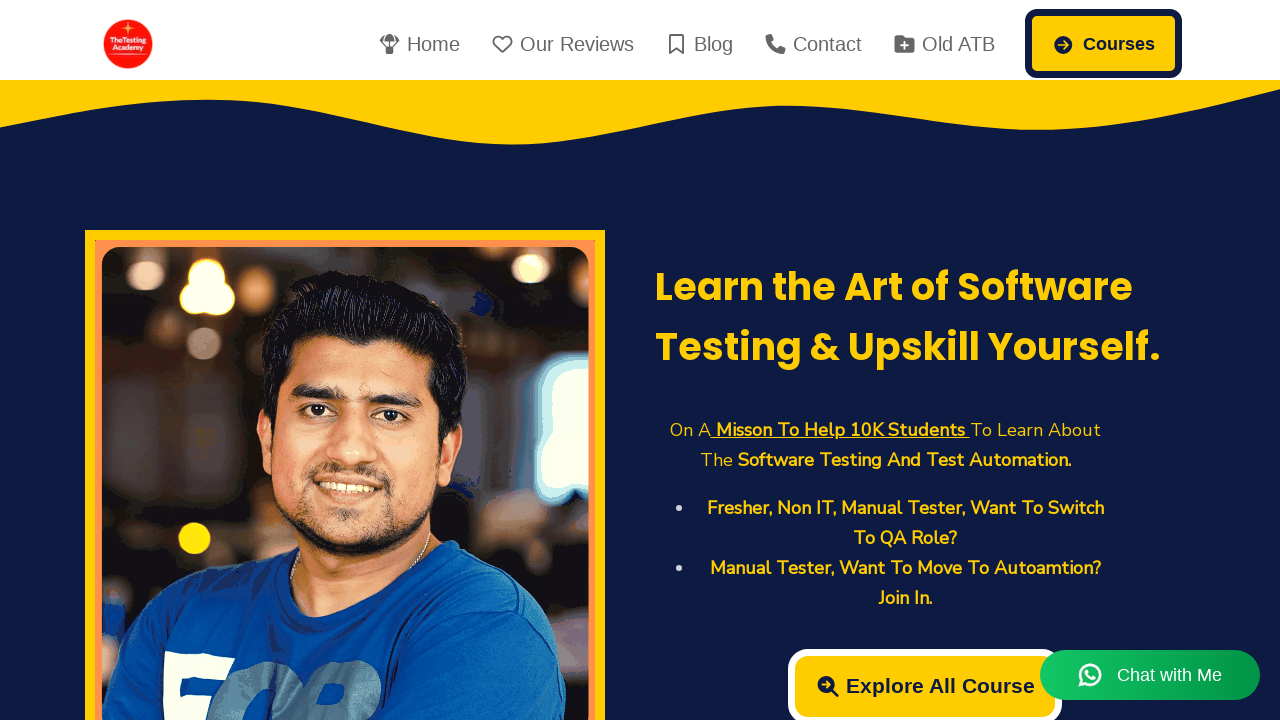